Tests dynamic controls functionality by enabling and disabling a text input field, verifying the state changes and confirmation messages appear correctly

Starting URL: http://the-internet.herokuapp.com/dynamic_controls

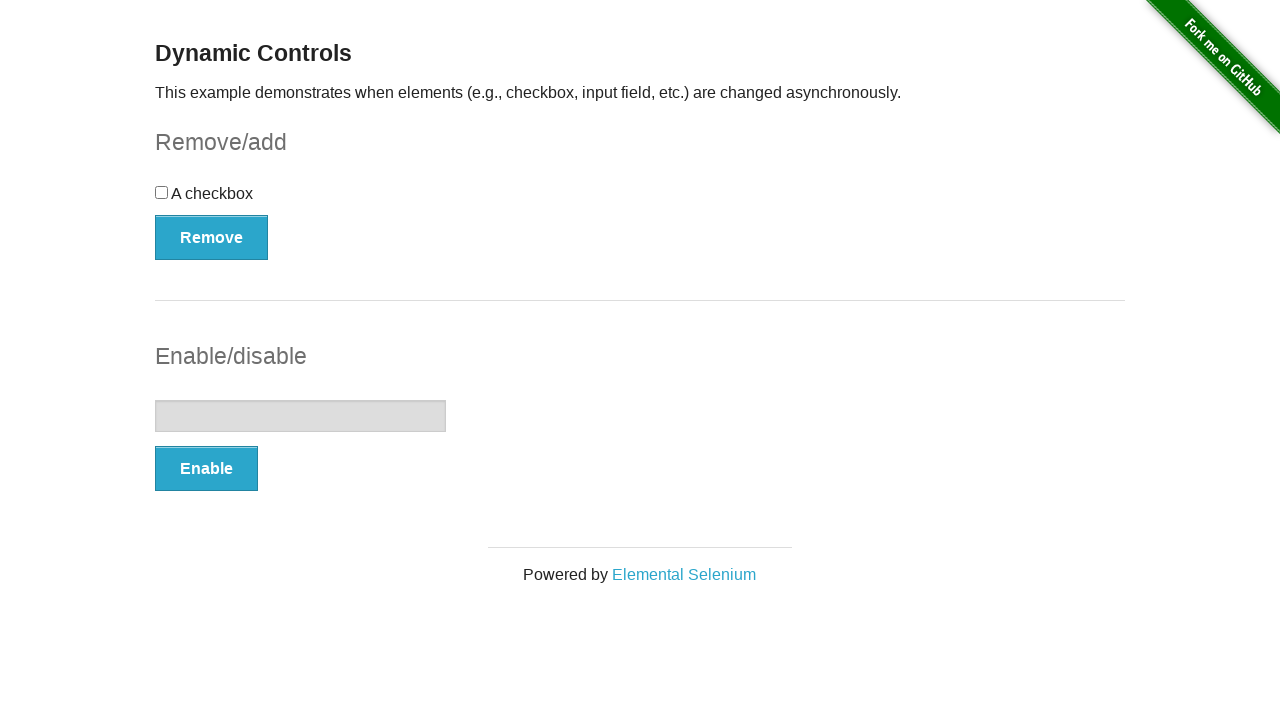

Verified disabled text input is present initially
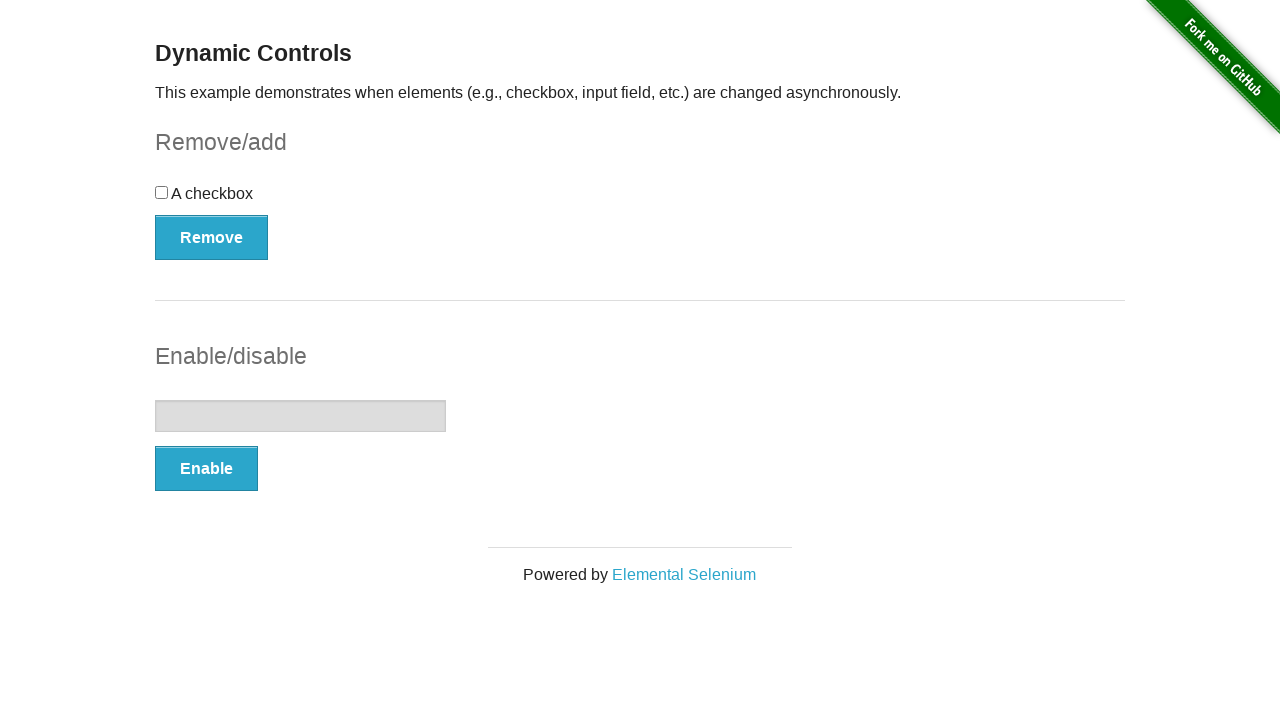

Clicked the Enable button at (206, 469) on xpath=//button[contains(text(), 'Enable')]
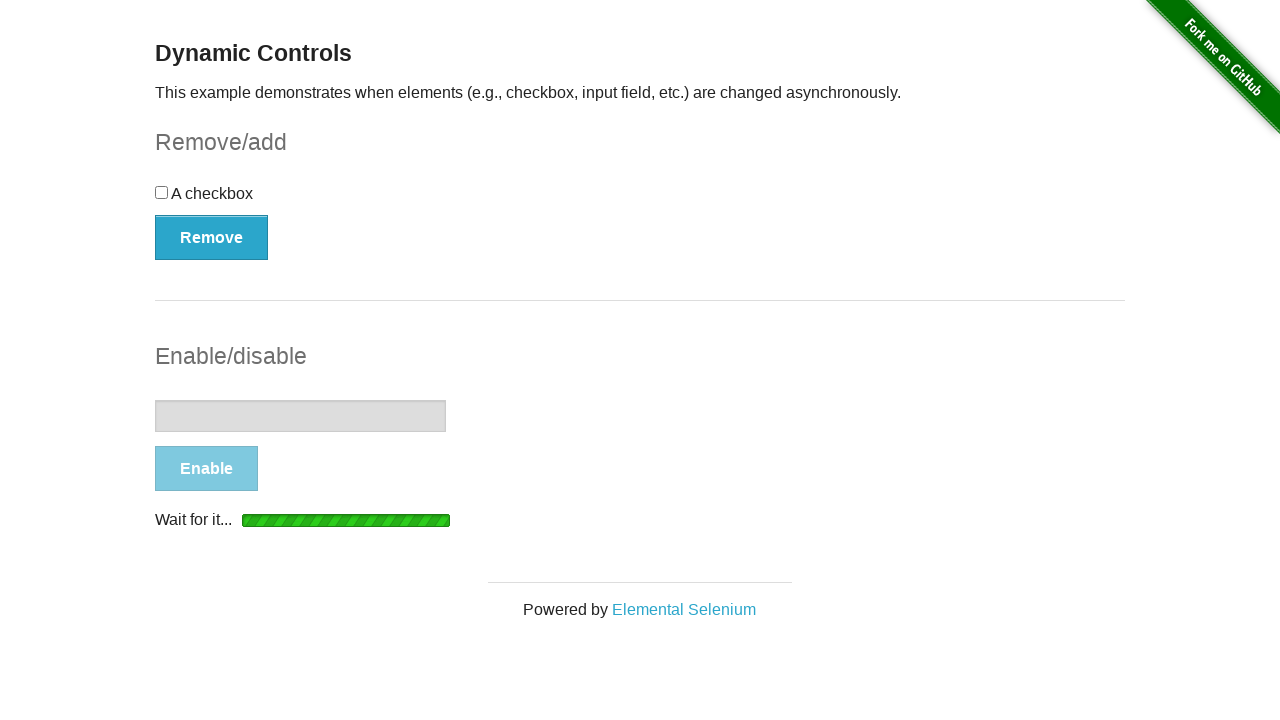

Verified text input is now enabled
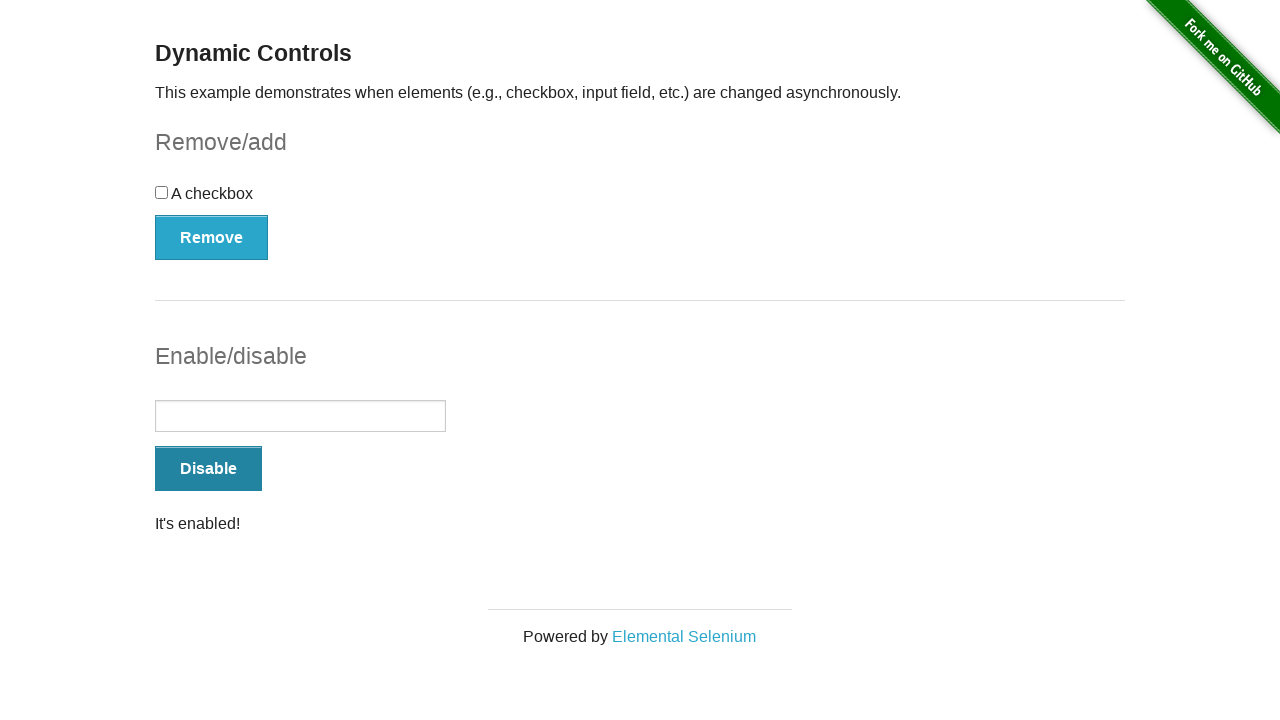

Located the confirmation message element
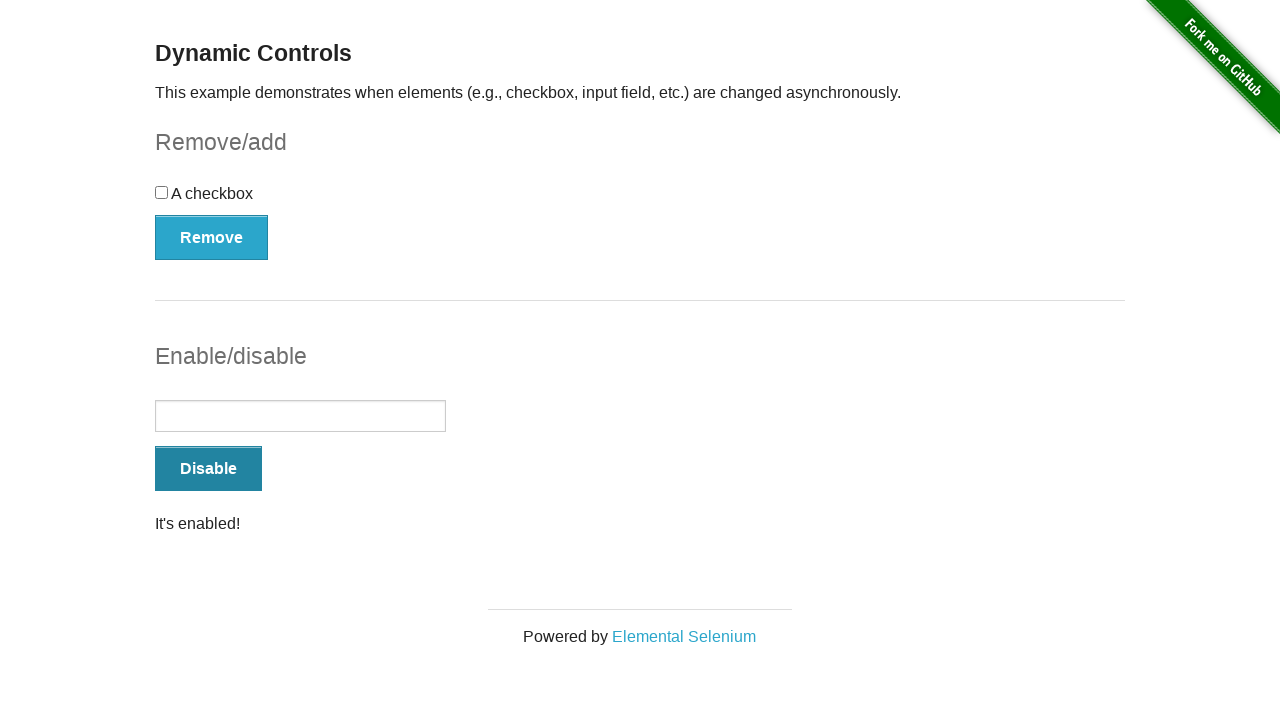

Verified 'It's enabled!' message appears
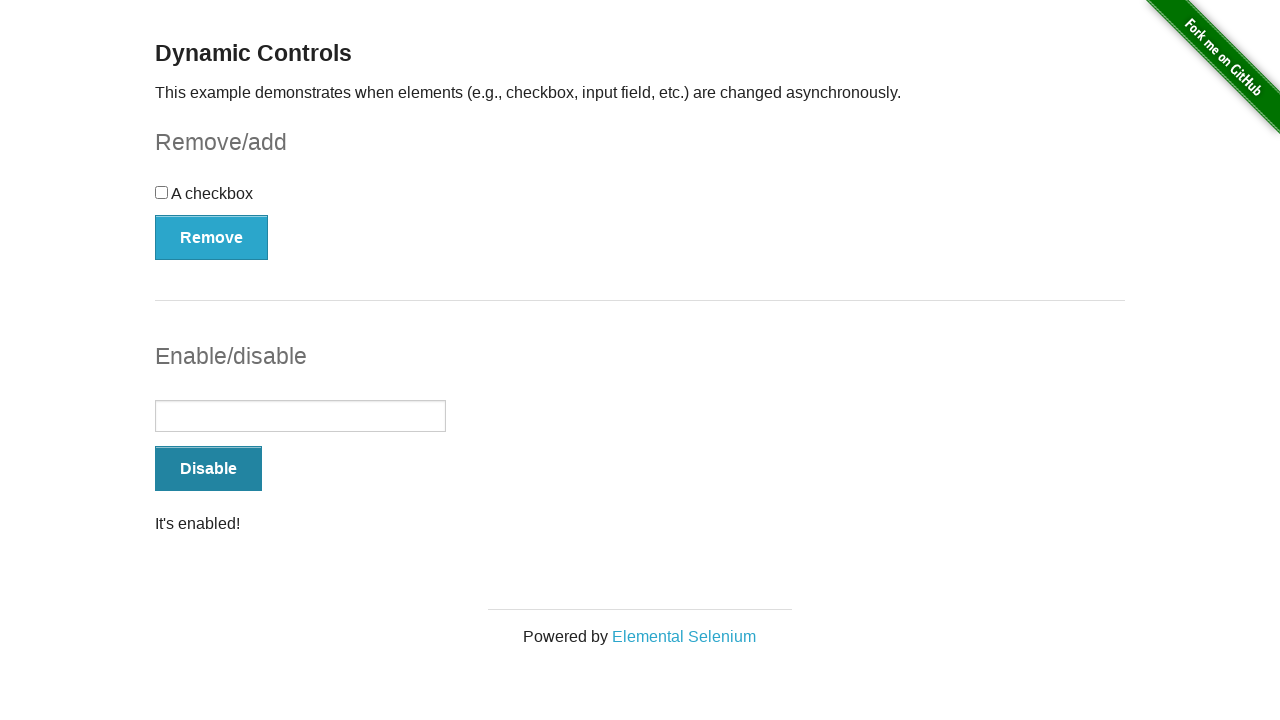

Clicked the Disable button at (208, 469) on xpath=//button[contains(text(), 'Disable')]
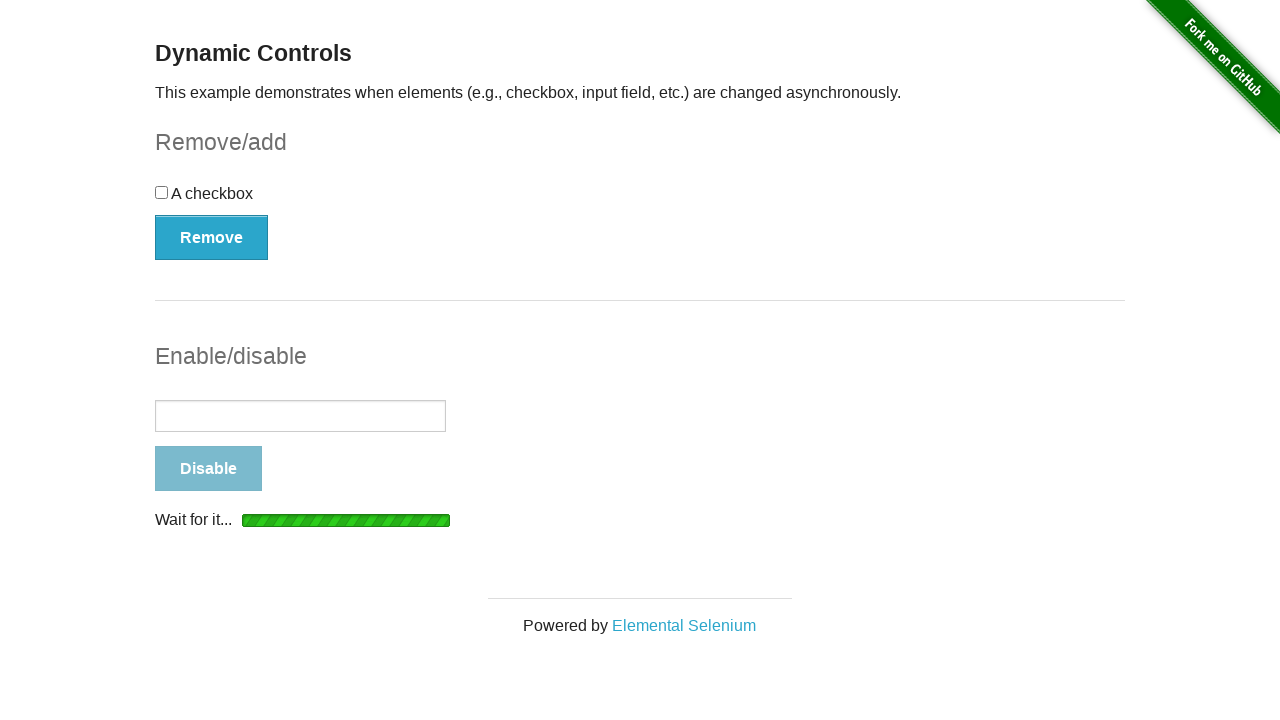

Verified text input is now disabled
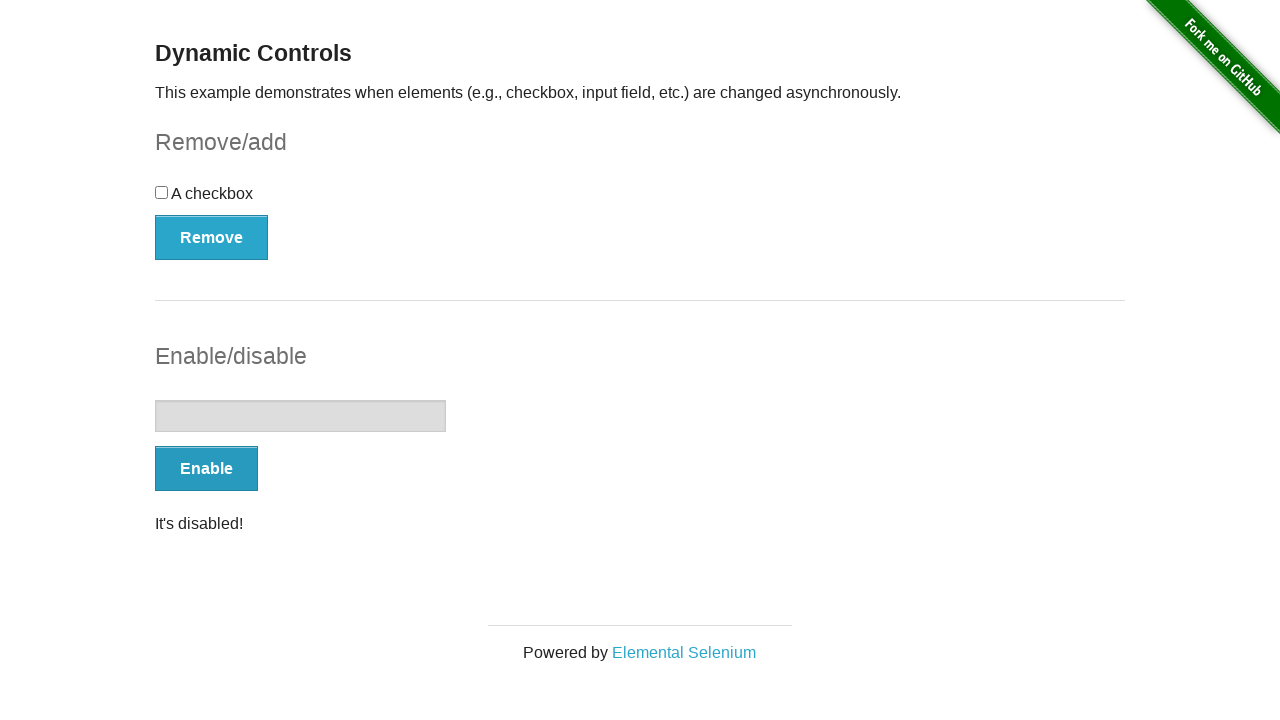

Located the confirmation message element
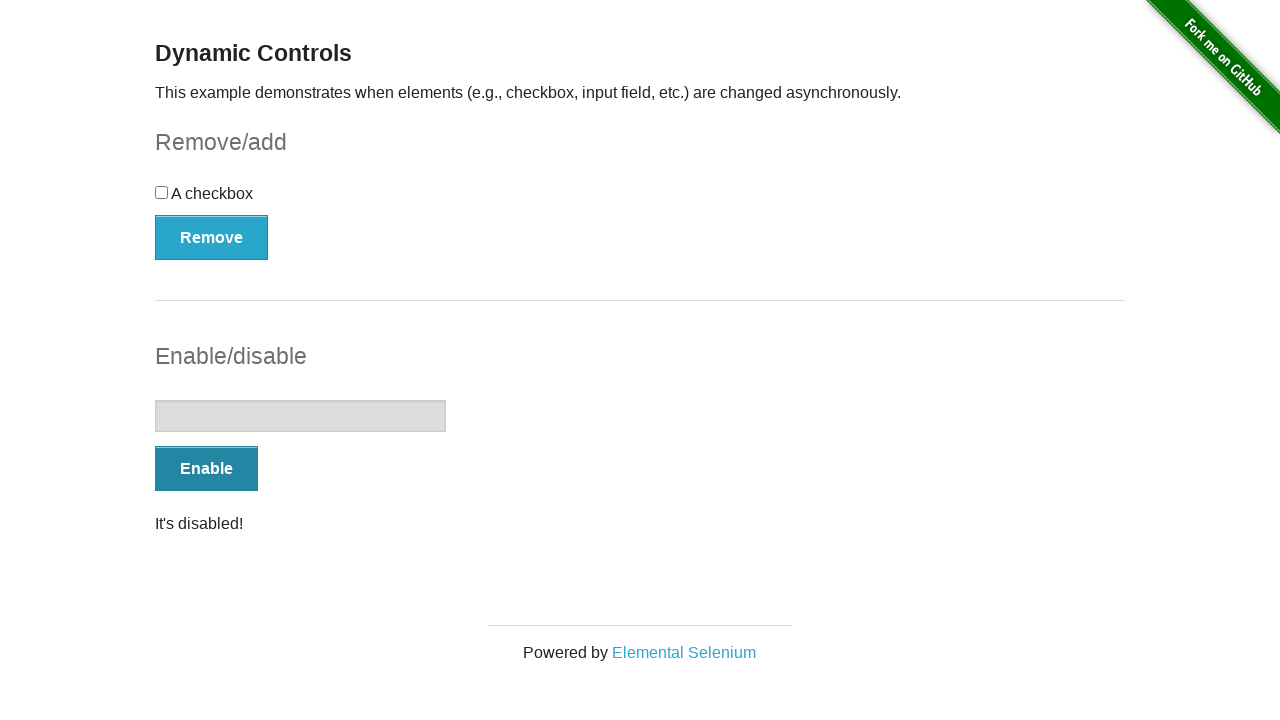

Verified 'It's disabled!' message appears
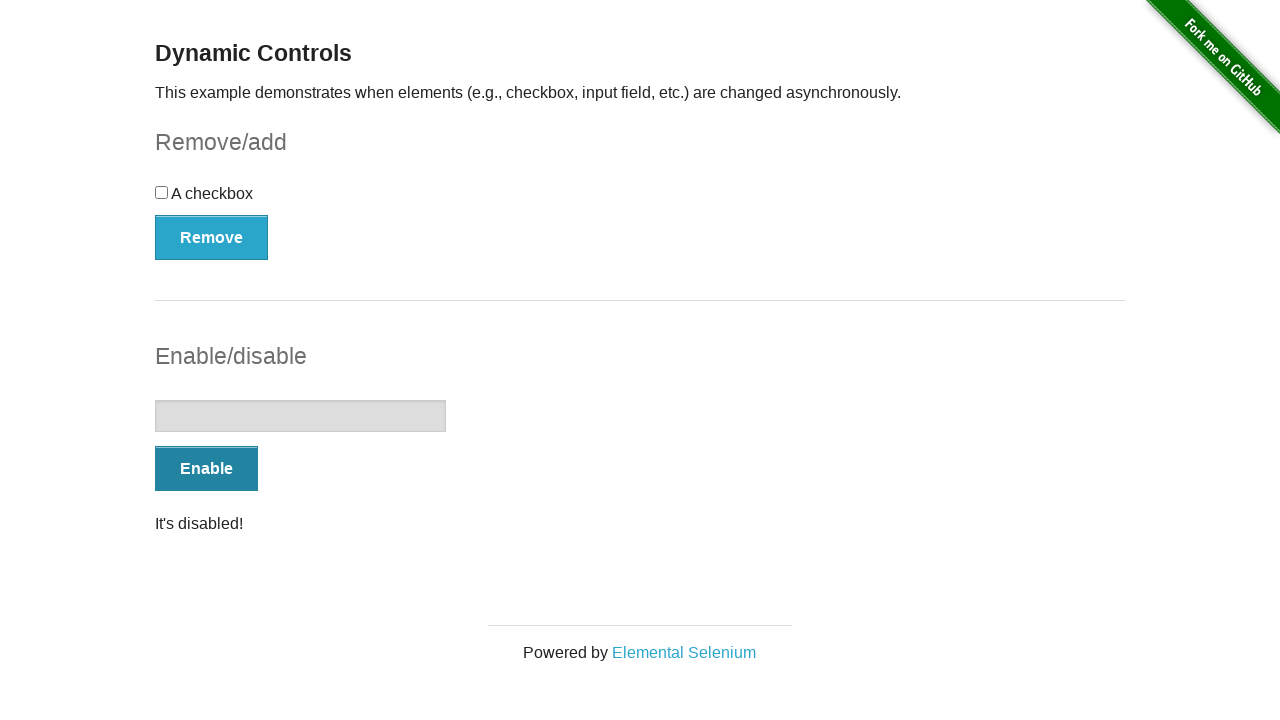

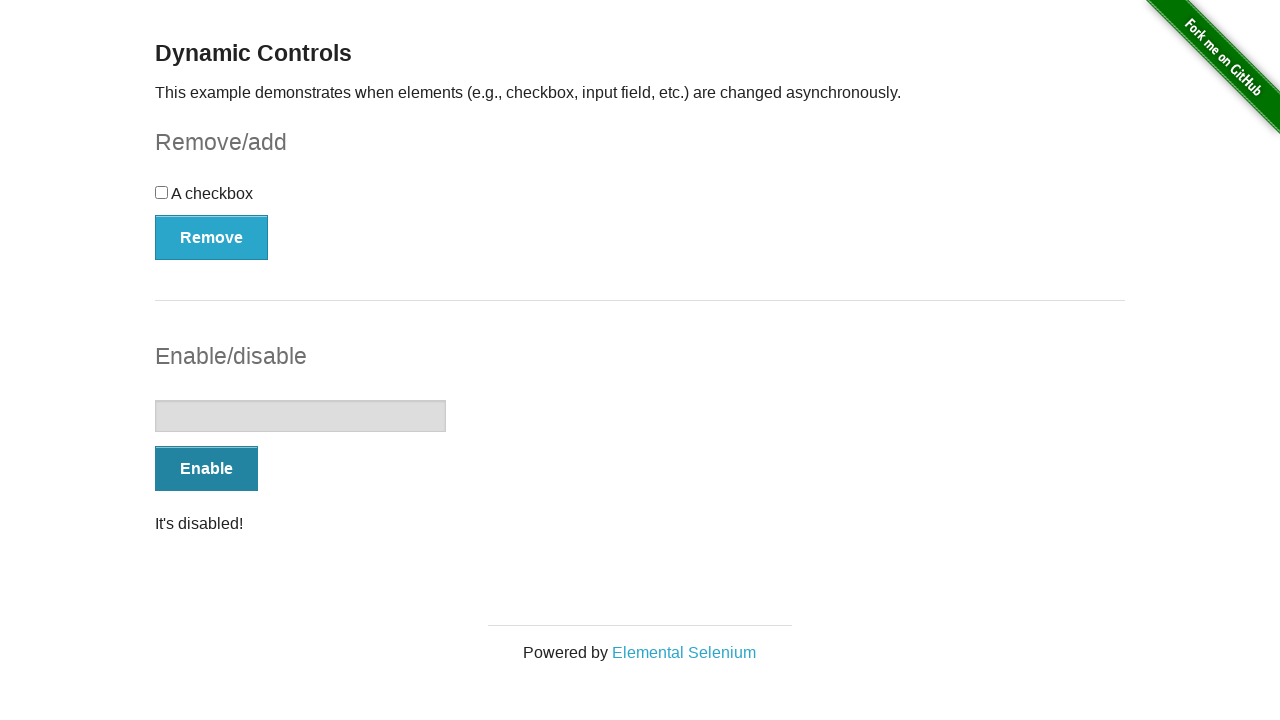